Tests partial form submission by filling only last name and job title fields, selecting a radio button, and clicking the submit link.

Starting URL: http://formy-project.herokuapp.com/form

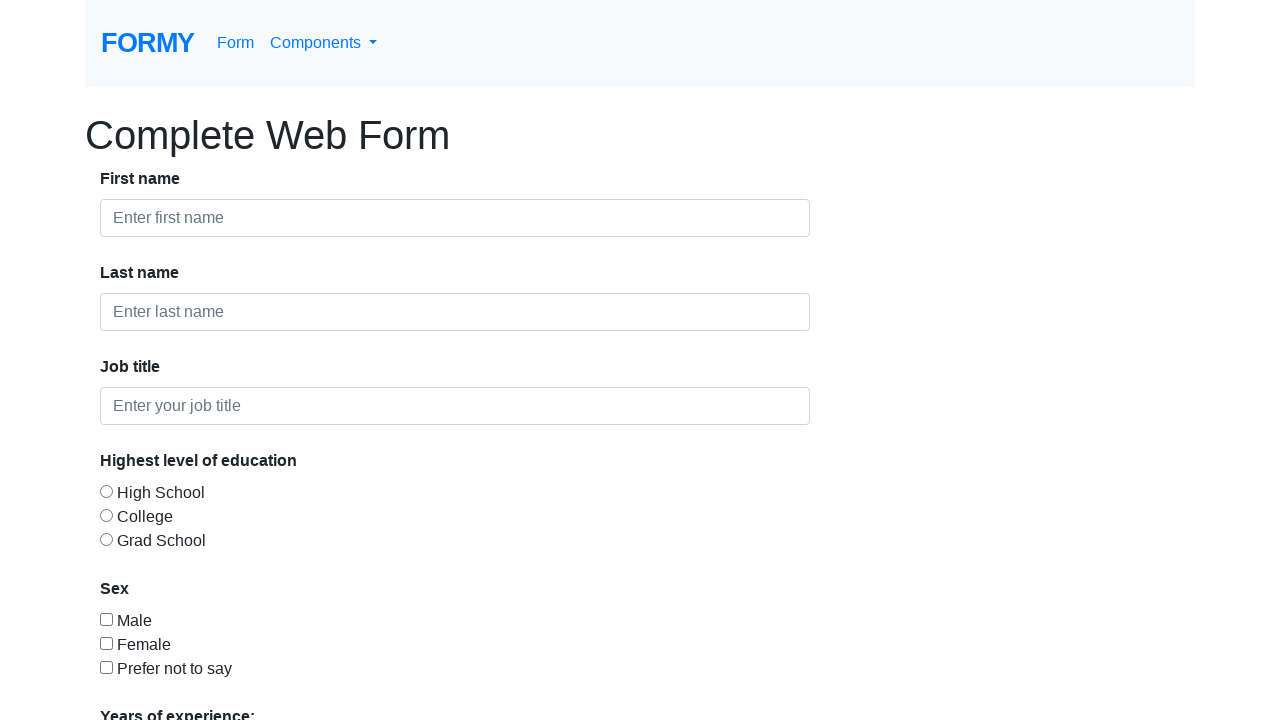

Filled last name field with 'Yasser' on #last-name
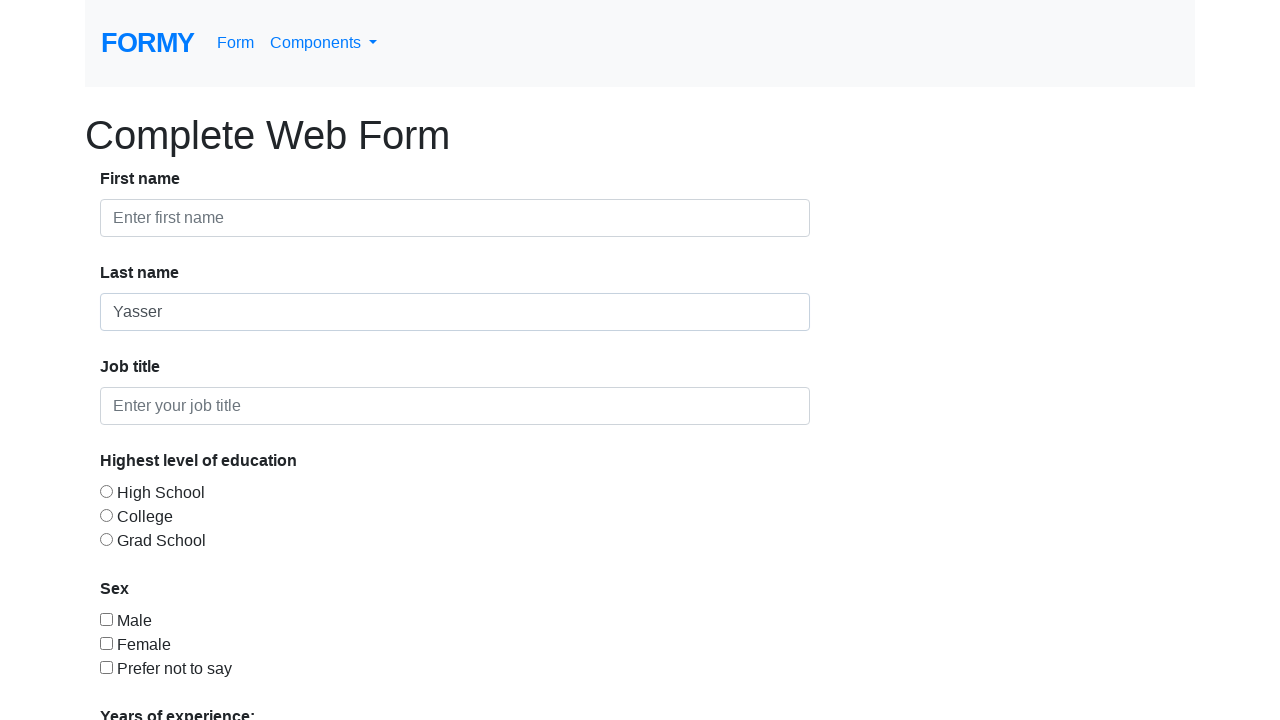

Filled job title field with 'Computer Engineering Student' on #job-title
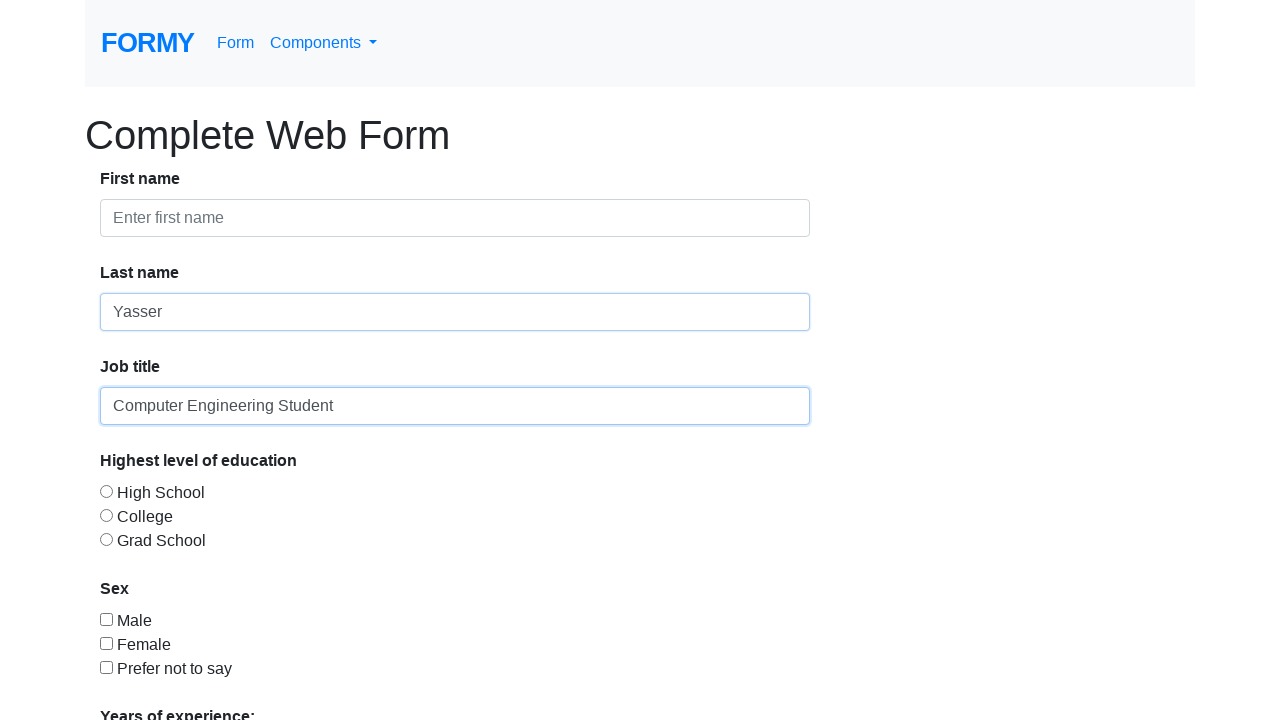

Clicked on last name field at (455, 312) on #last-name
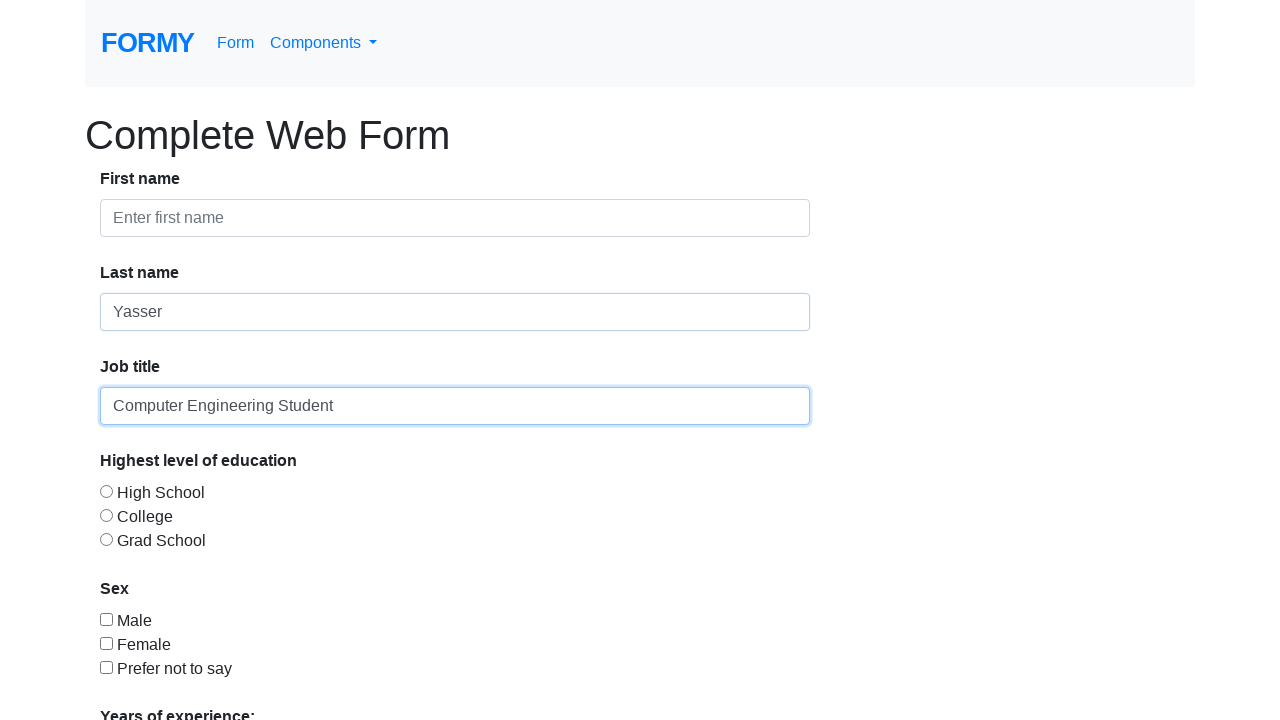

Clicked on job title field at (455, 406) on #job-title
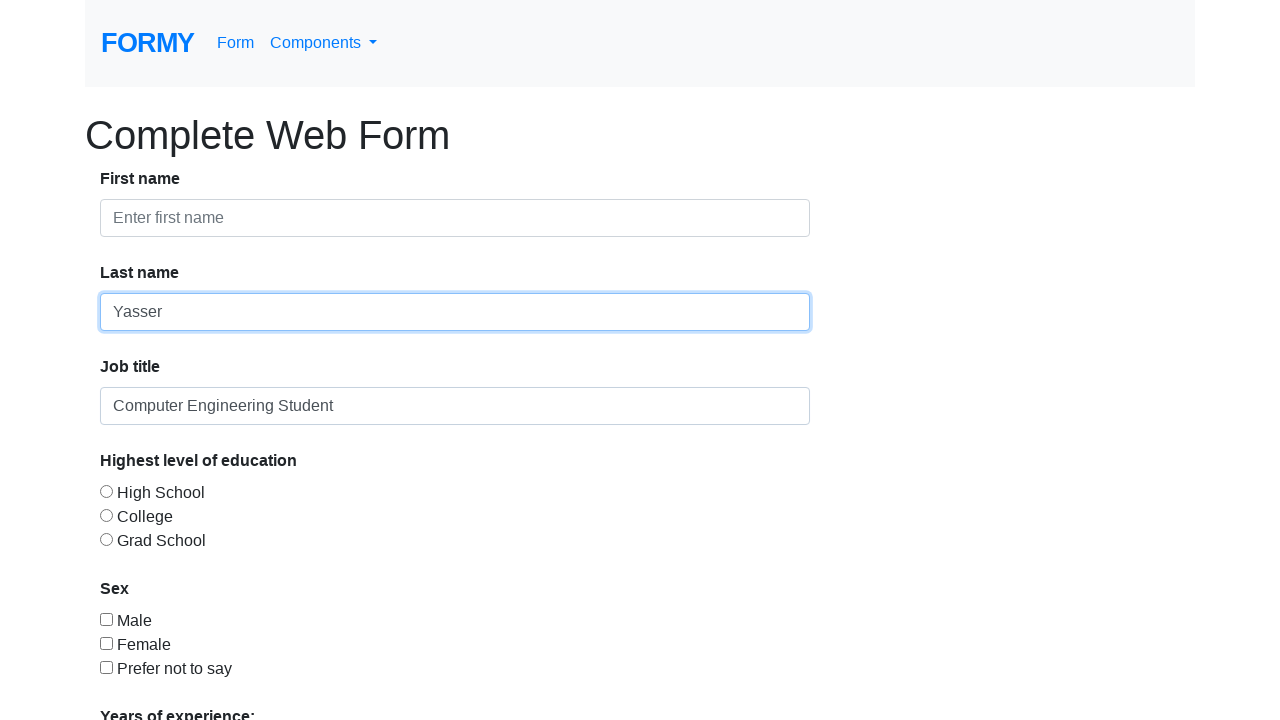

Selected radio button option 1 at (106, 491) on #radio-button-1
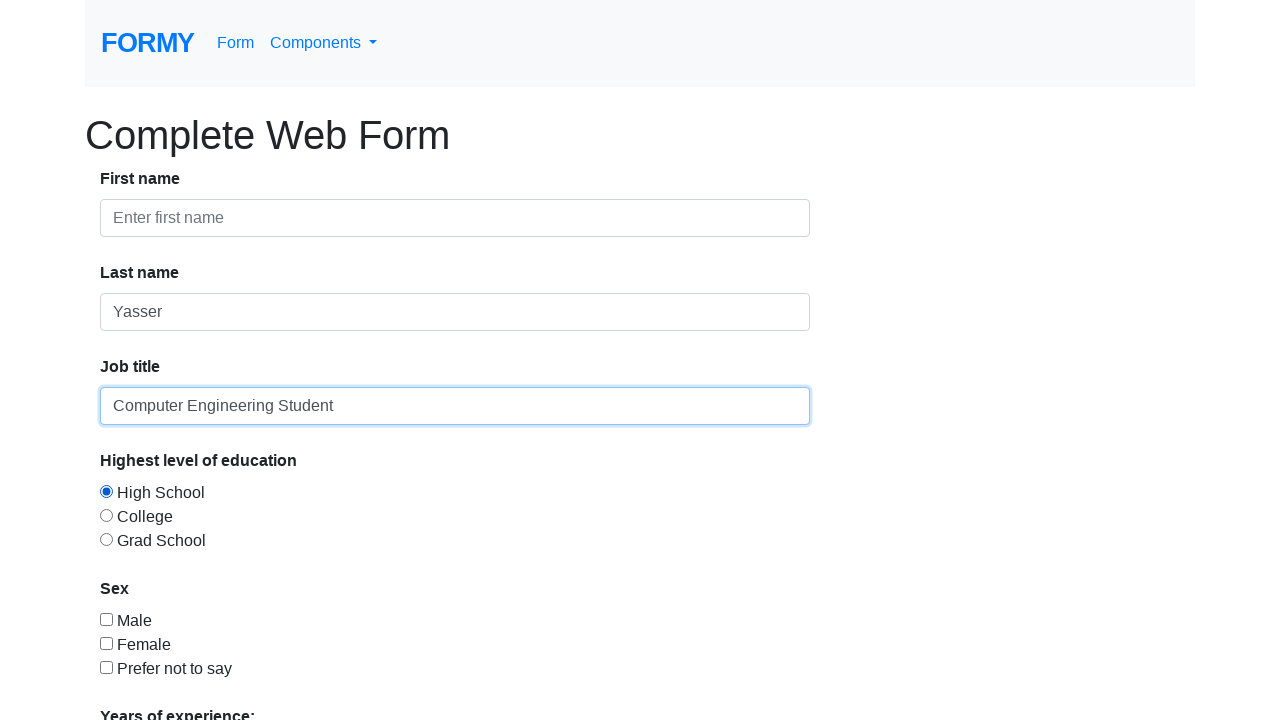

Clicked submit link to submit partial form at (148, 680) on xpath=/html/body/div/form/div/div[8]/a
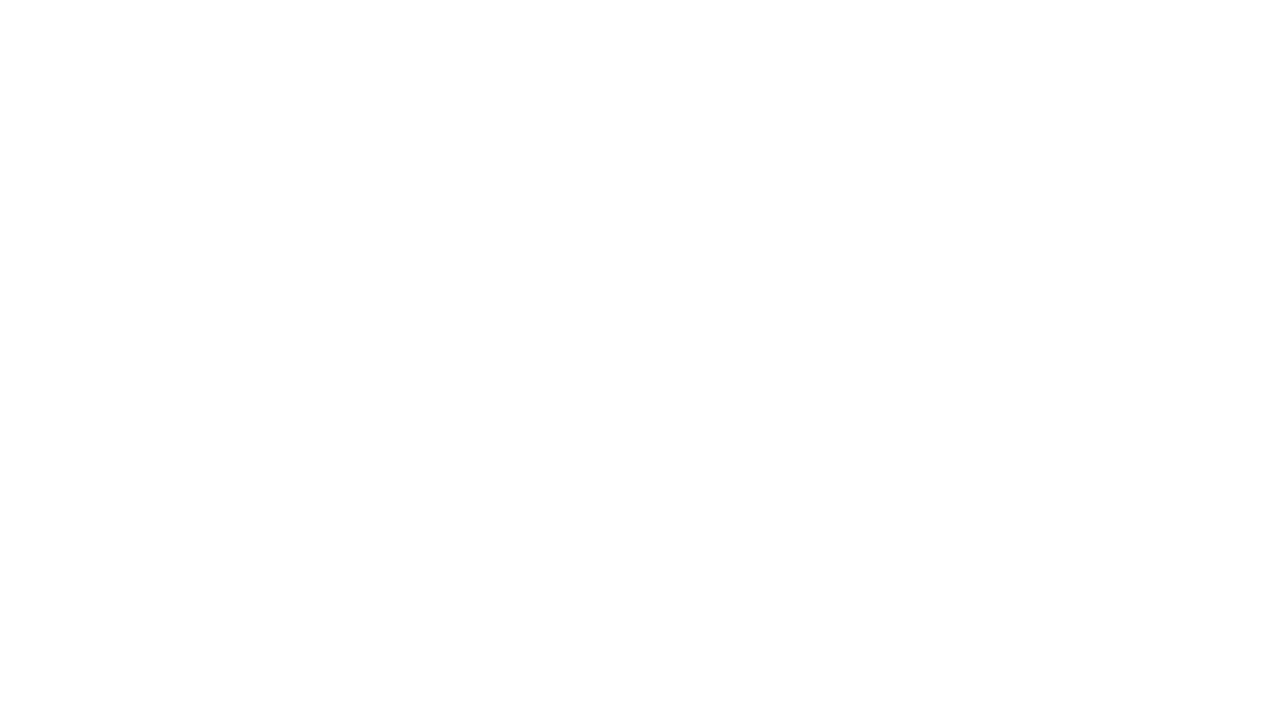

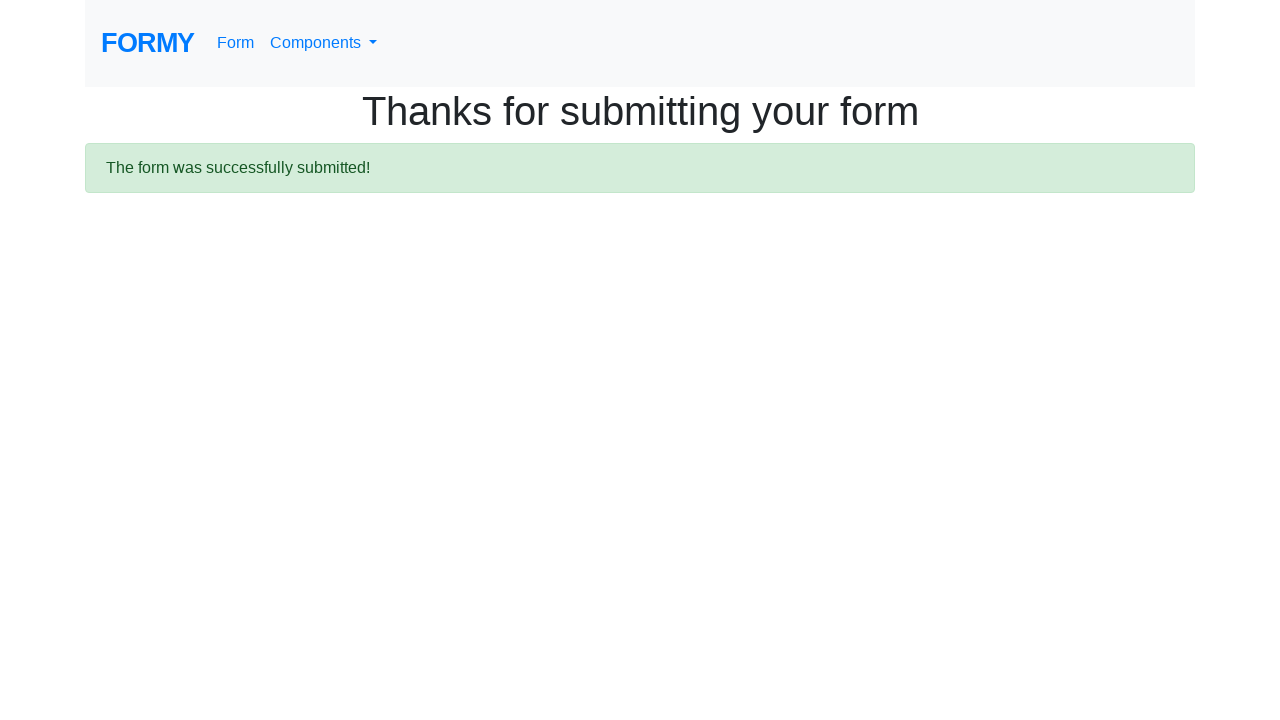